Tests jQuery UI custom dropdown/selectmenu functionality by selecting different values from multiple custom dropdowns and verifying the selected values are displayed correctly.

Starting URL: https://jqueryui.com/resources/demos/selectmenu/default.html

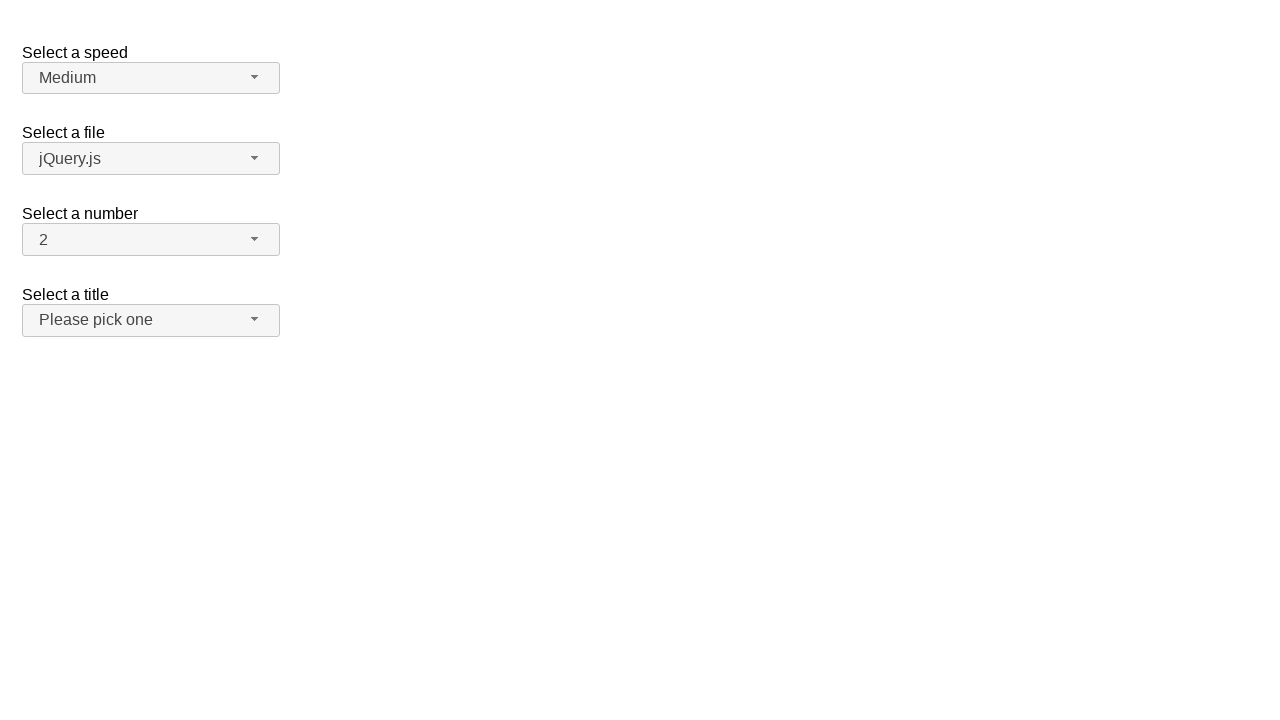

Clicked number dropdown button to open menu at (151, 240) on span#number-button
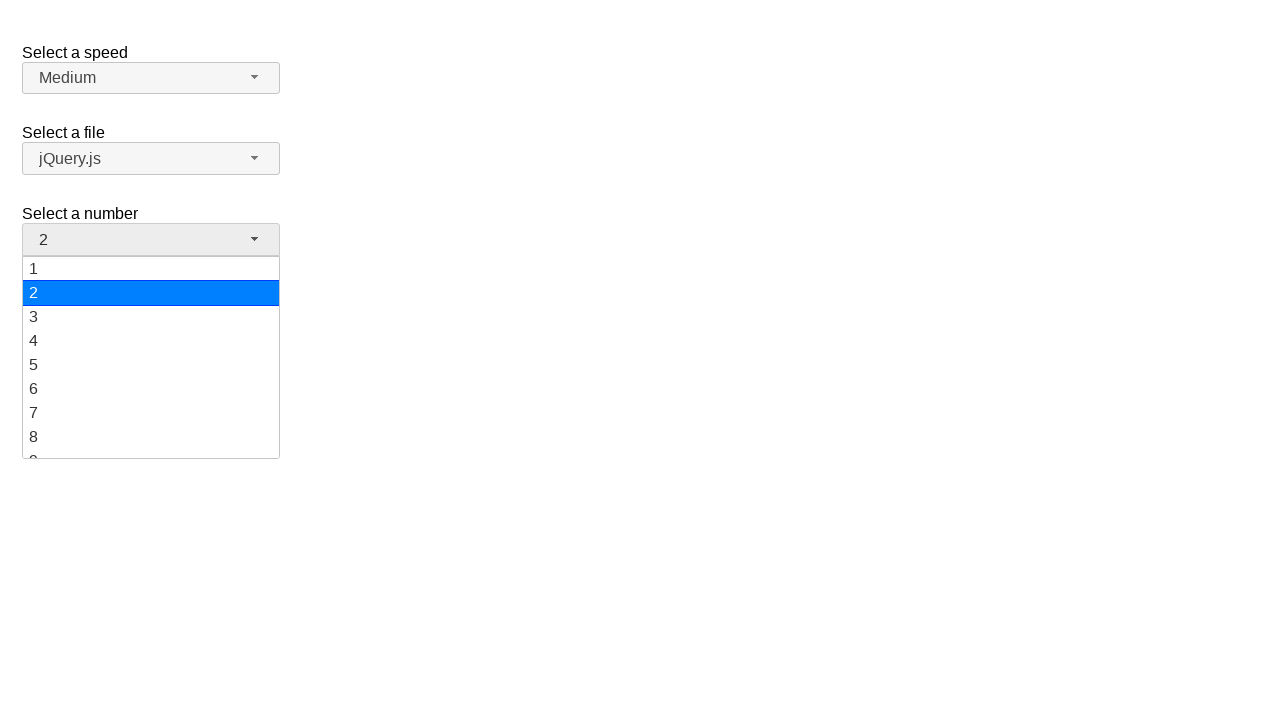

Number dropdown menu appeared
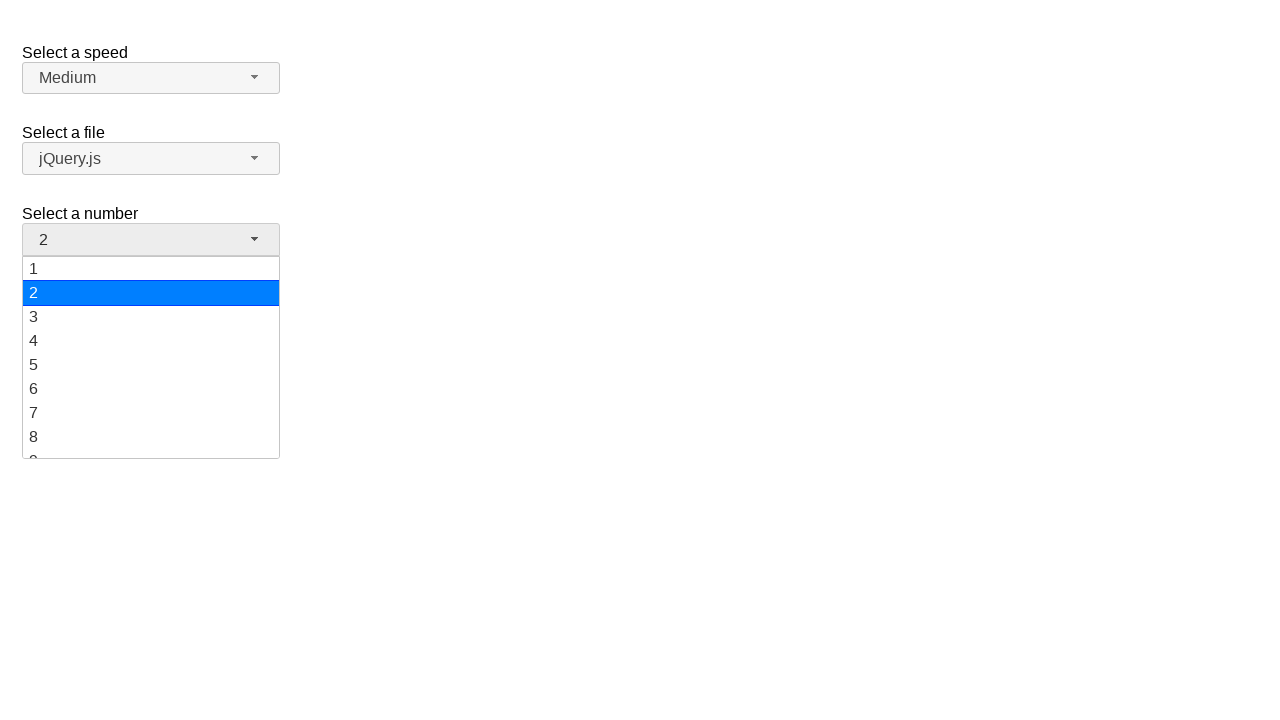

Selected '2' from number dropdown at (151, 293) on ul#number-menu li div:text('2')
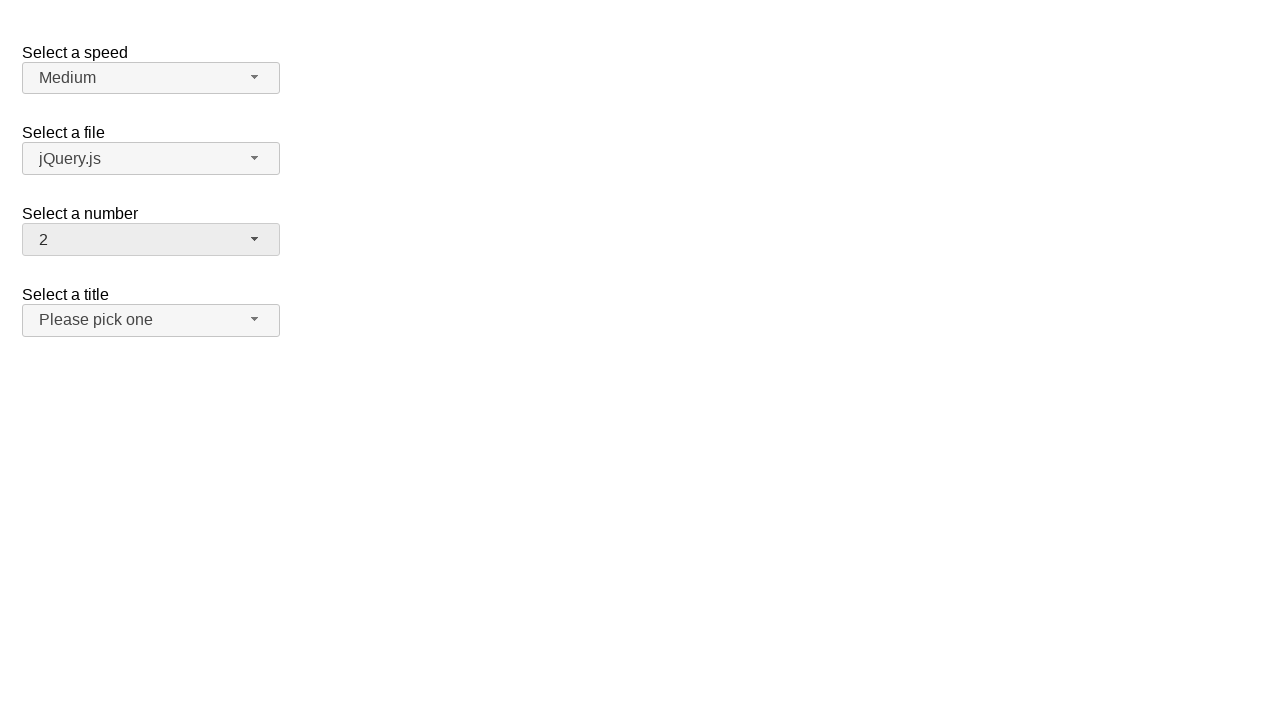

Verified '2' is displayed in number dropdown
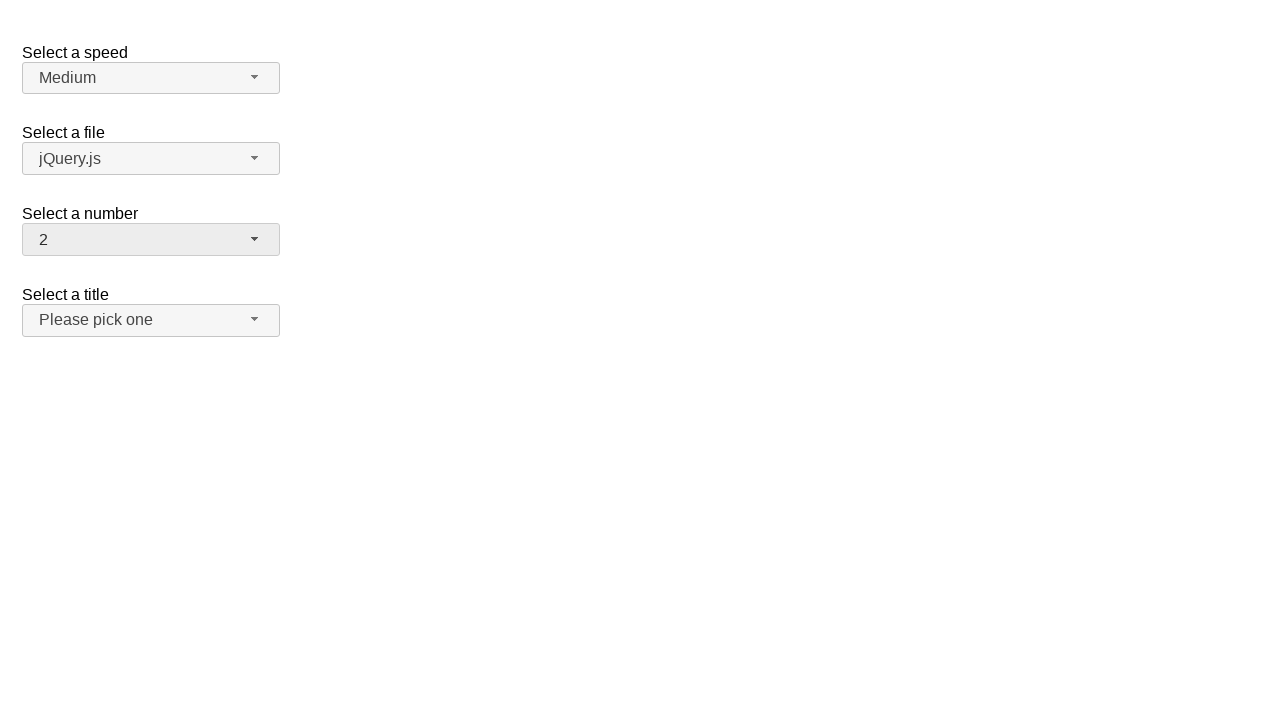

Clicked speed dropdown button to open menu at (151, 78) on span#speed-button
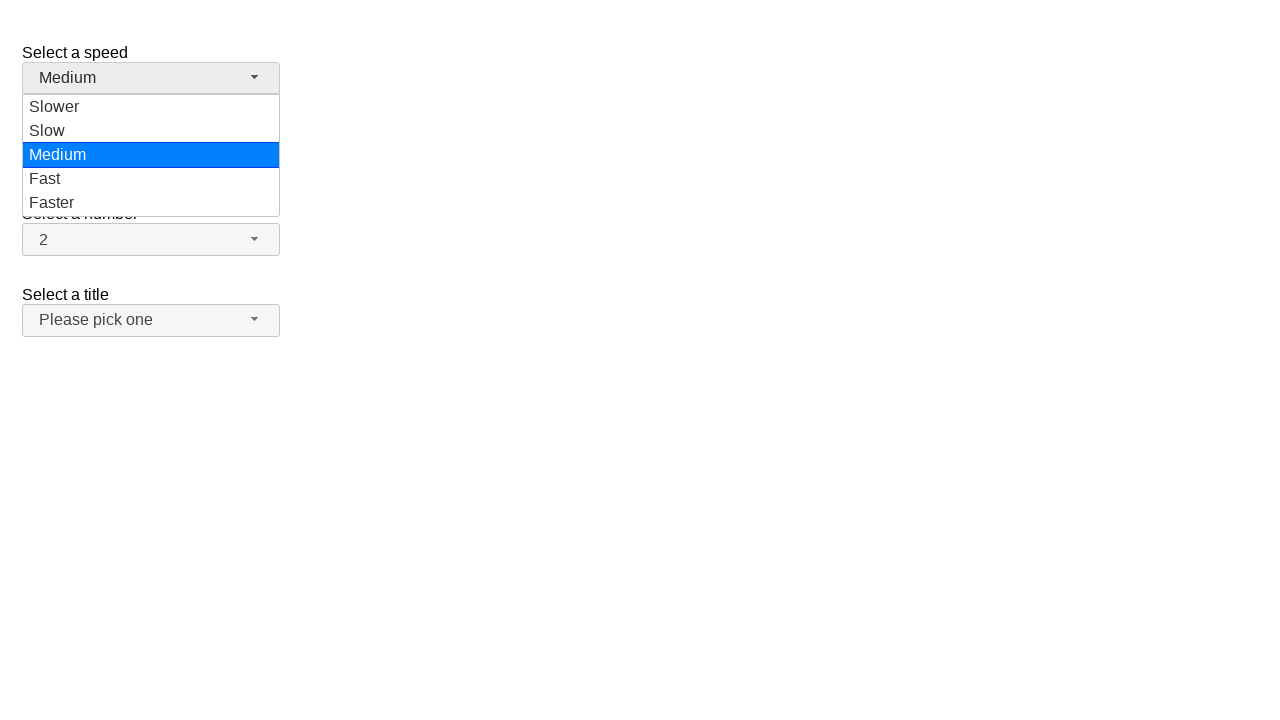

Speed dropdown menu appeared
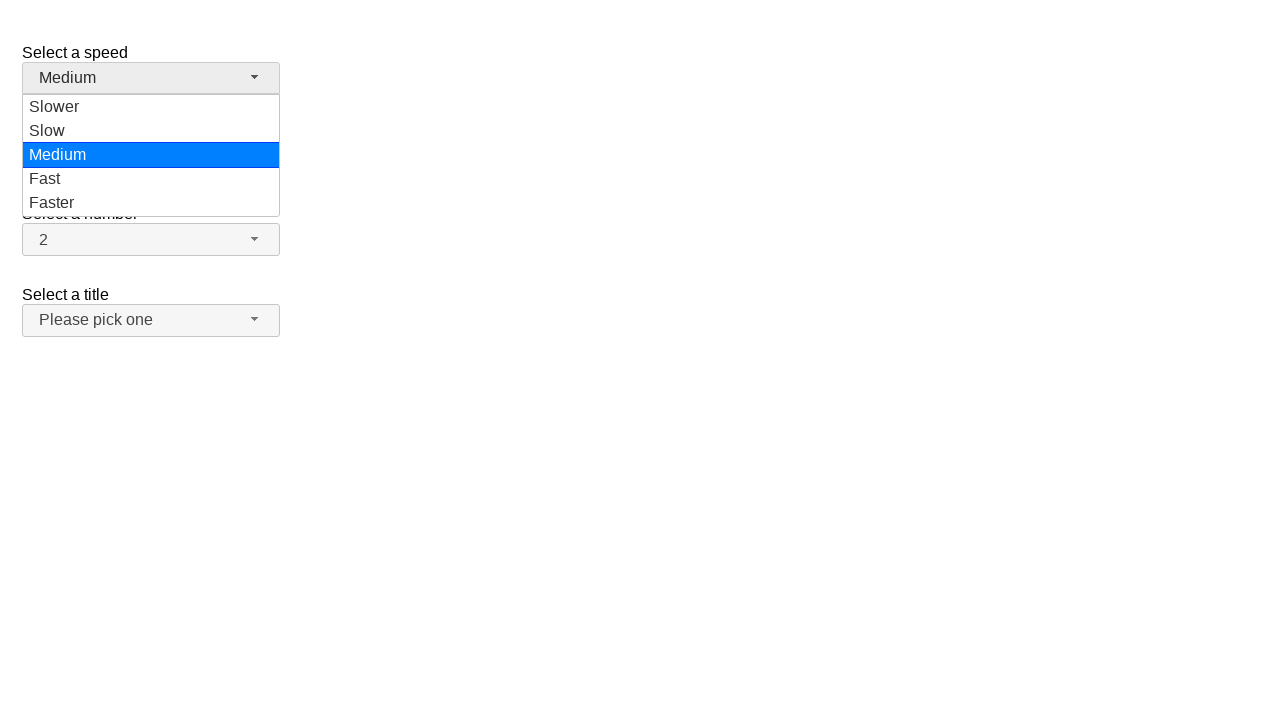

Selected 'Slower' from speed dropdown at (151, 107) on ul#speed-menu li div:text('Slower')
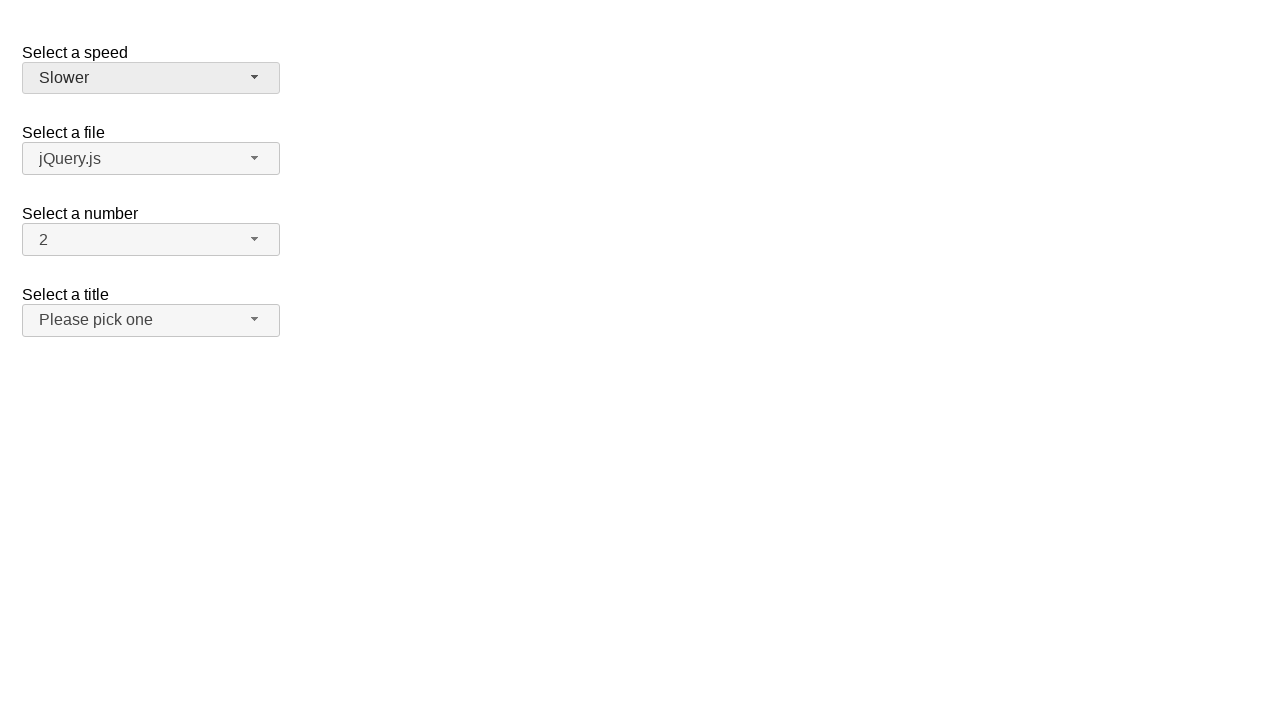

Verified 'Slower' is displayed in speed dropdown
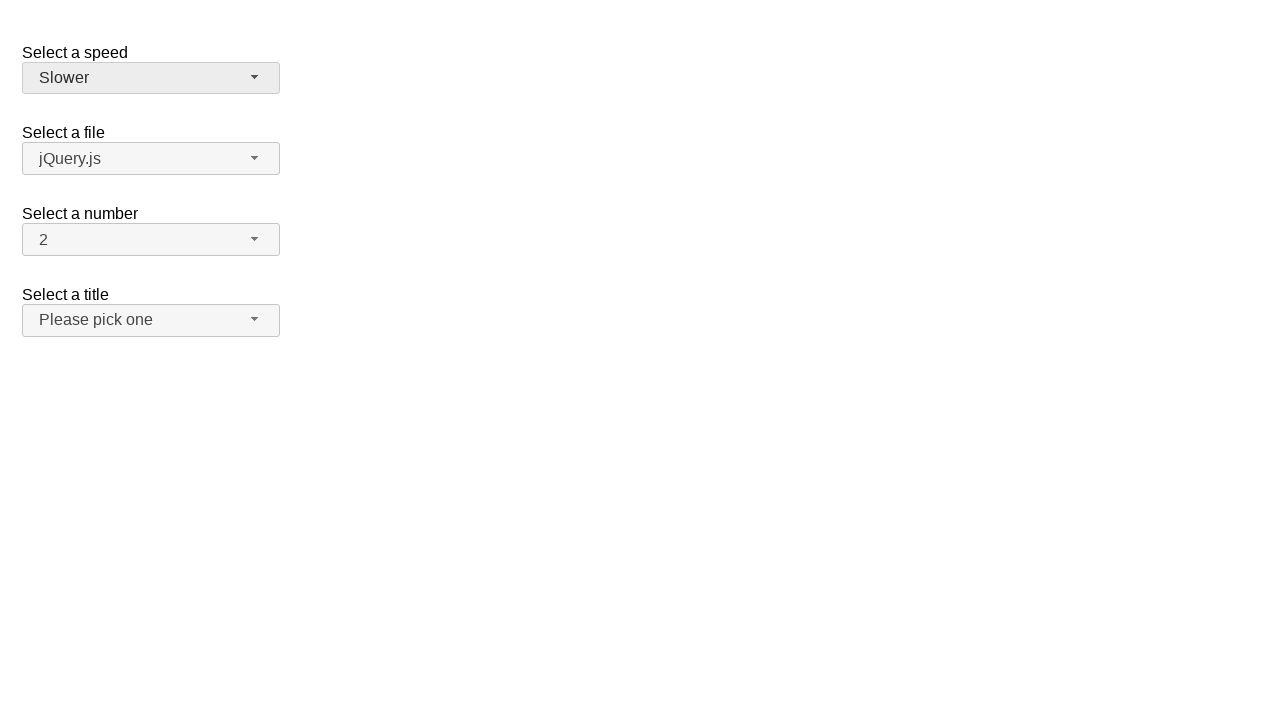

Clicked files dropdown button to open menu at (151, 159) on span#files-button
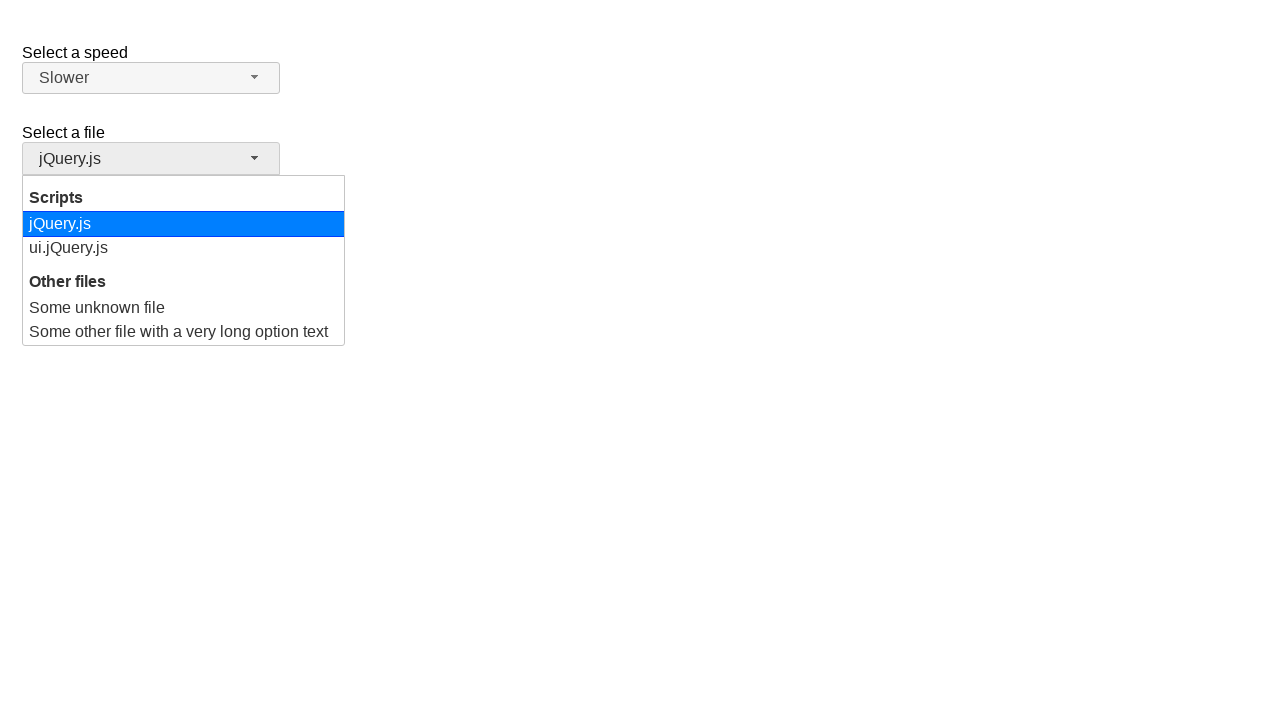

Files dropdown menu appeared
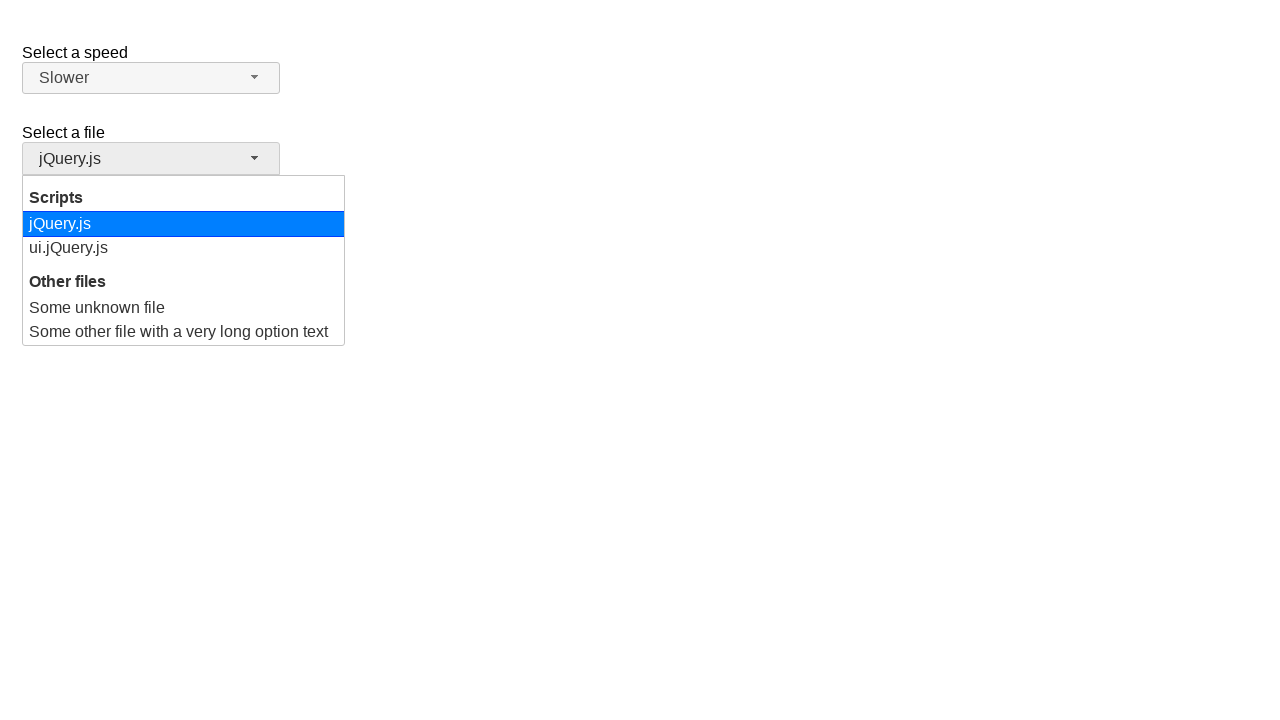

Selected 'jQuery.js' from files dropdown at (184, 224) on ul#files-menu li div:text('jQuery.js')
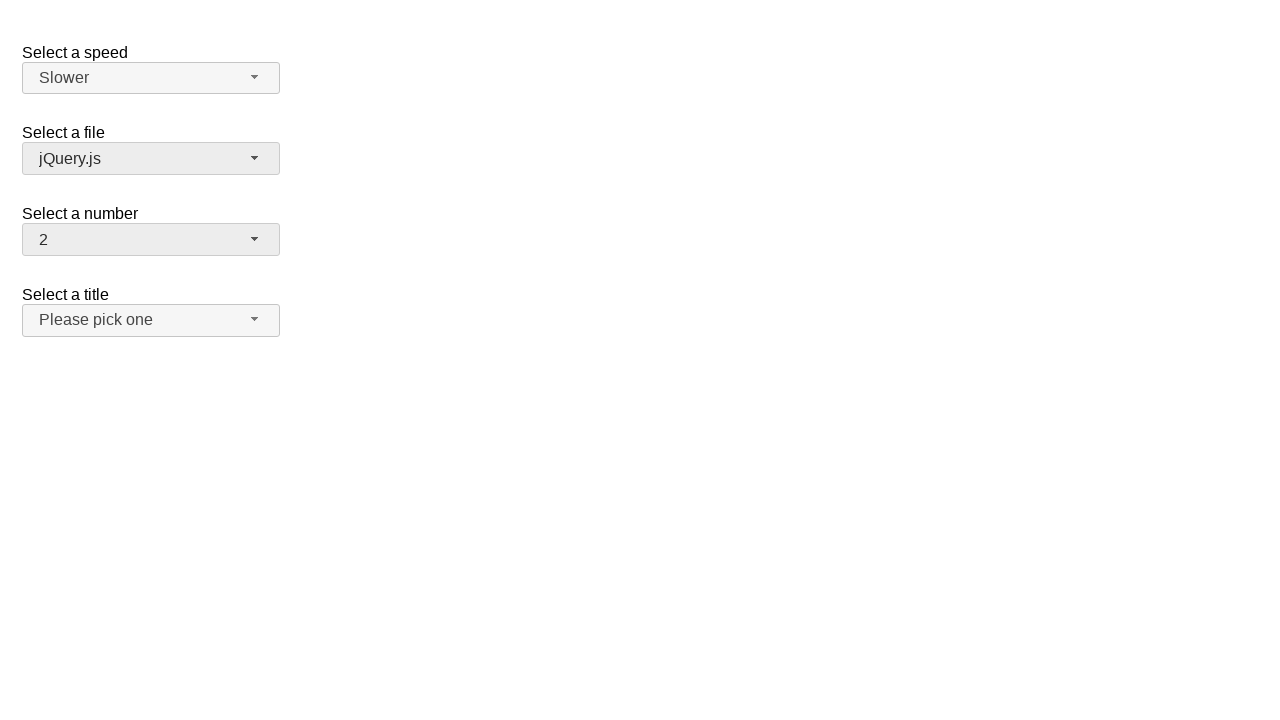

Verified 'jQuery.js' is displayed in files dropdown
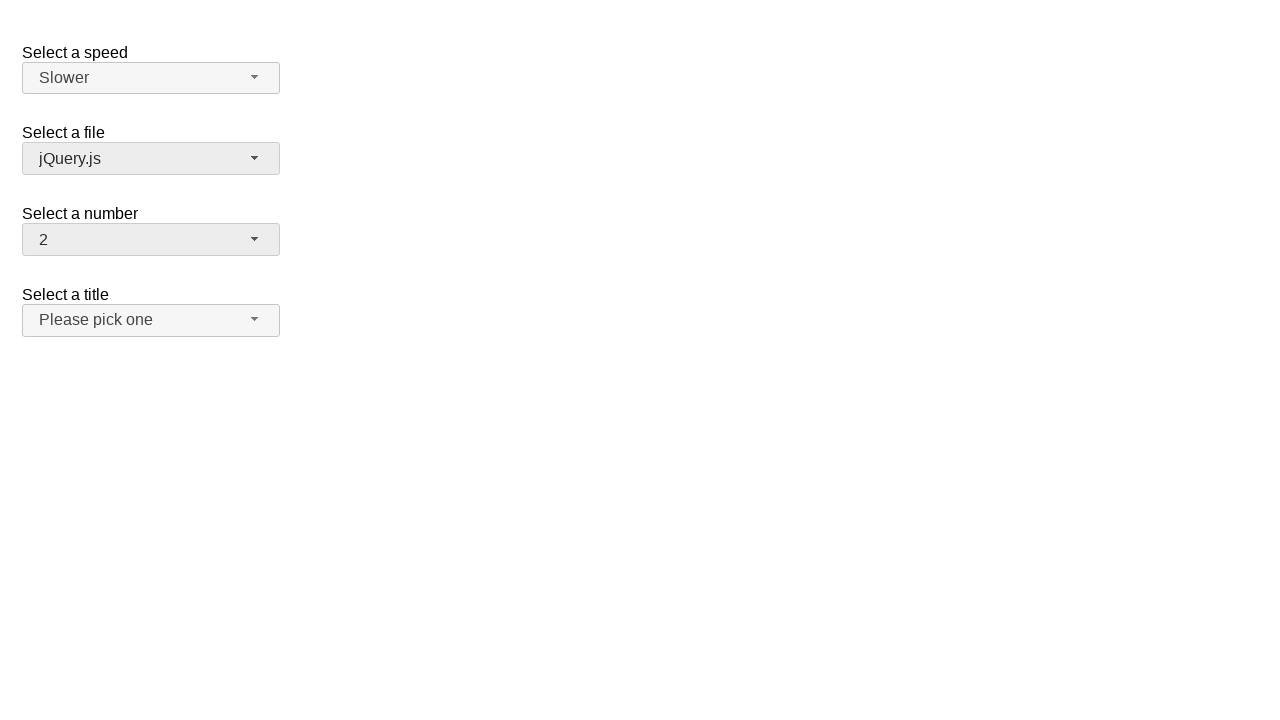

Clicked salutation dropdown button to open menu at (151, 320) on span#salutation-button
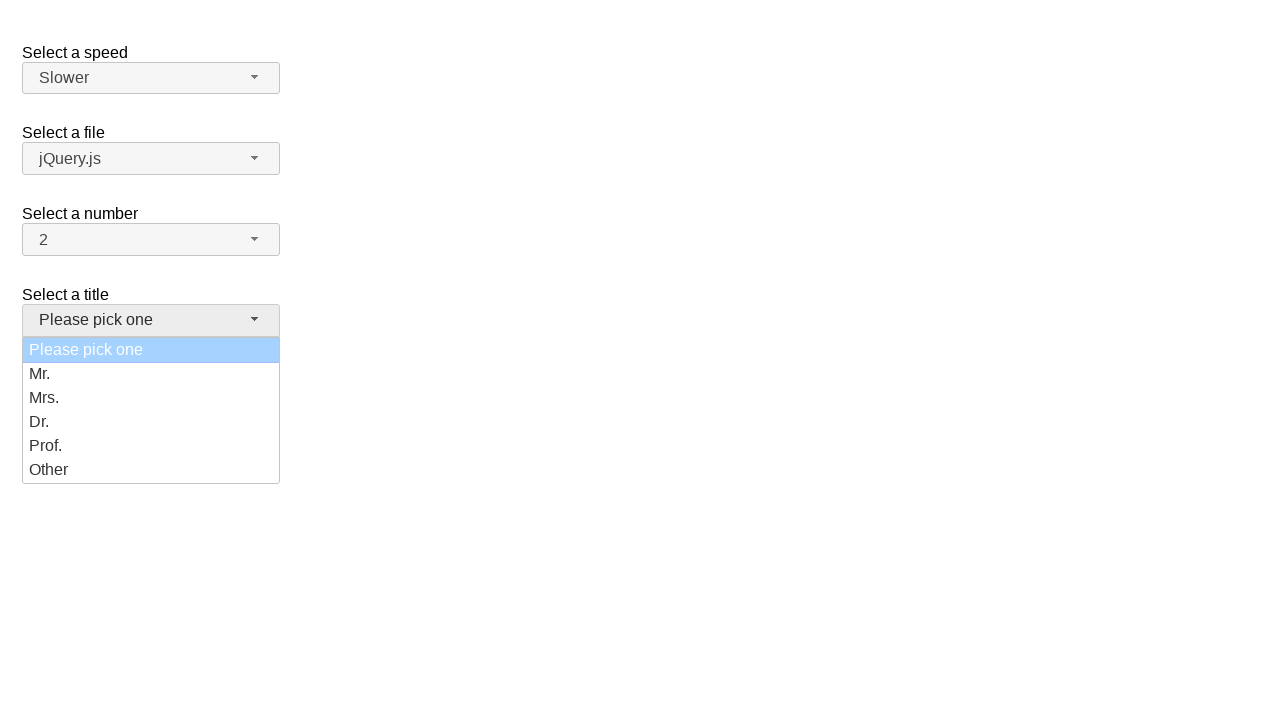

Salutation dropdown menu appeared
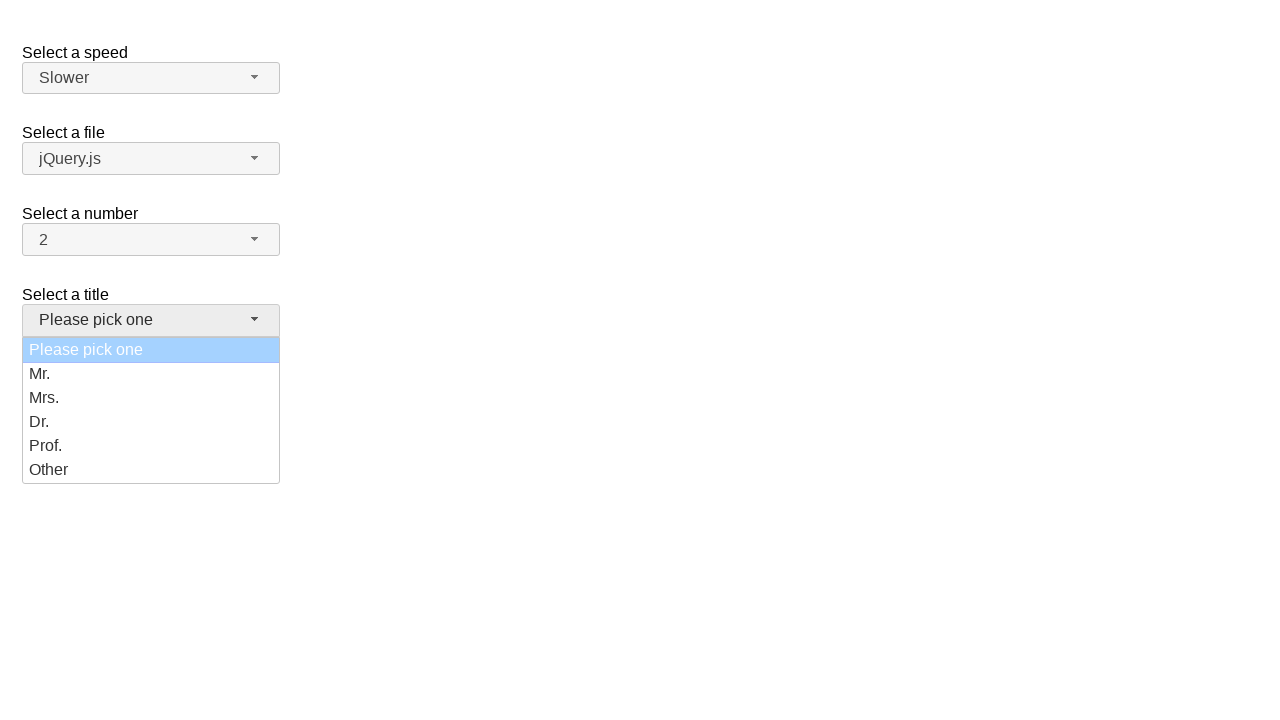

Selected 'Dr.' from salutation dropdown at (151, 422) on ul#salutation-menu li div:text('Dr.')
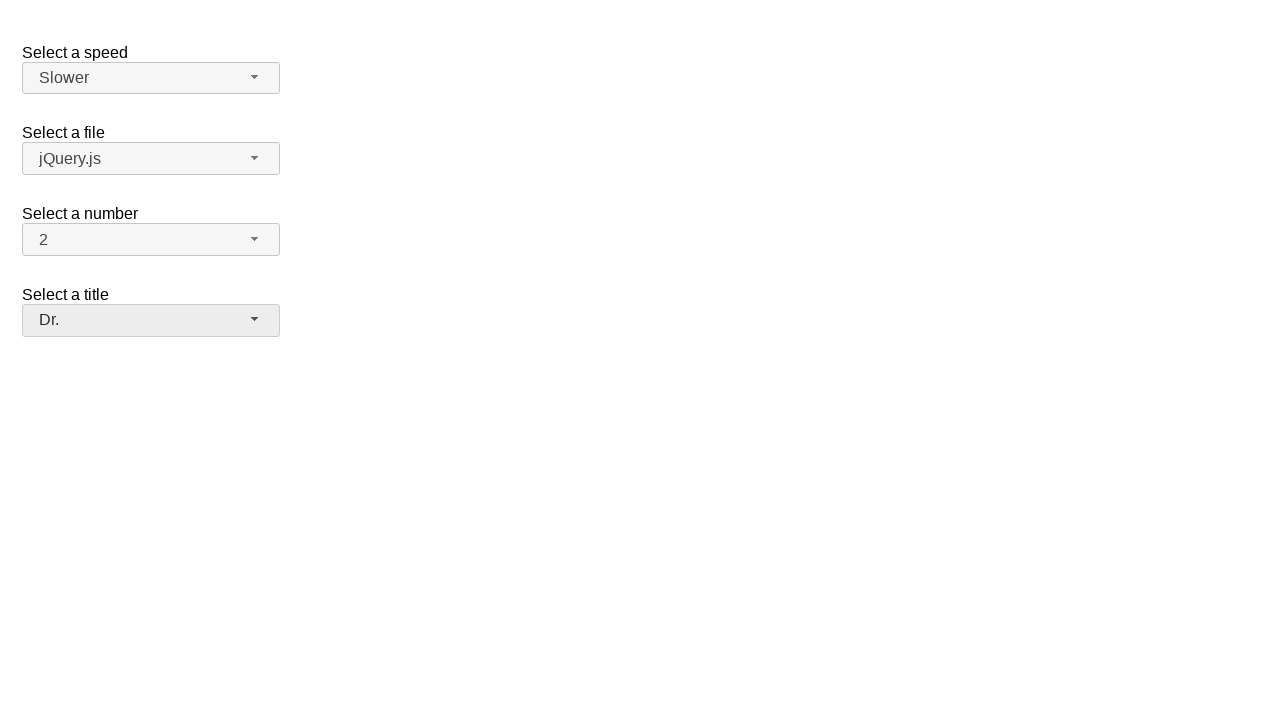

Verified 'Dr.' is displayed in salutation dropdown
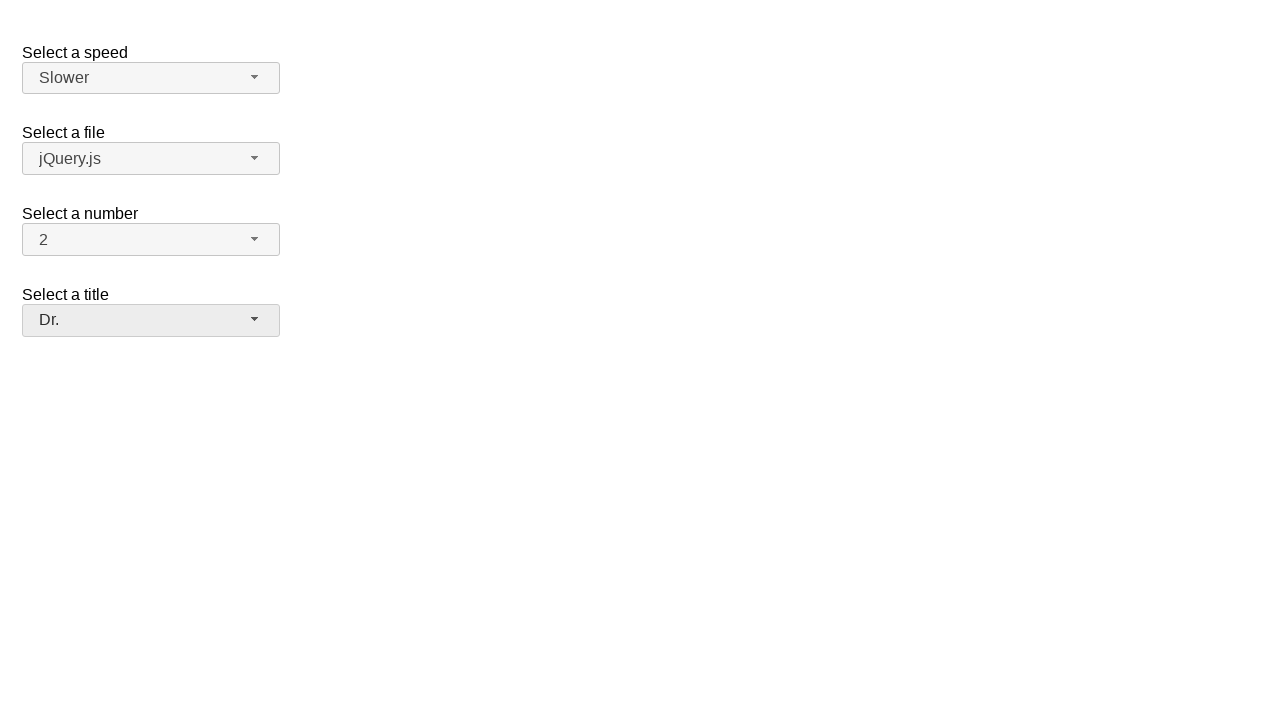

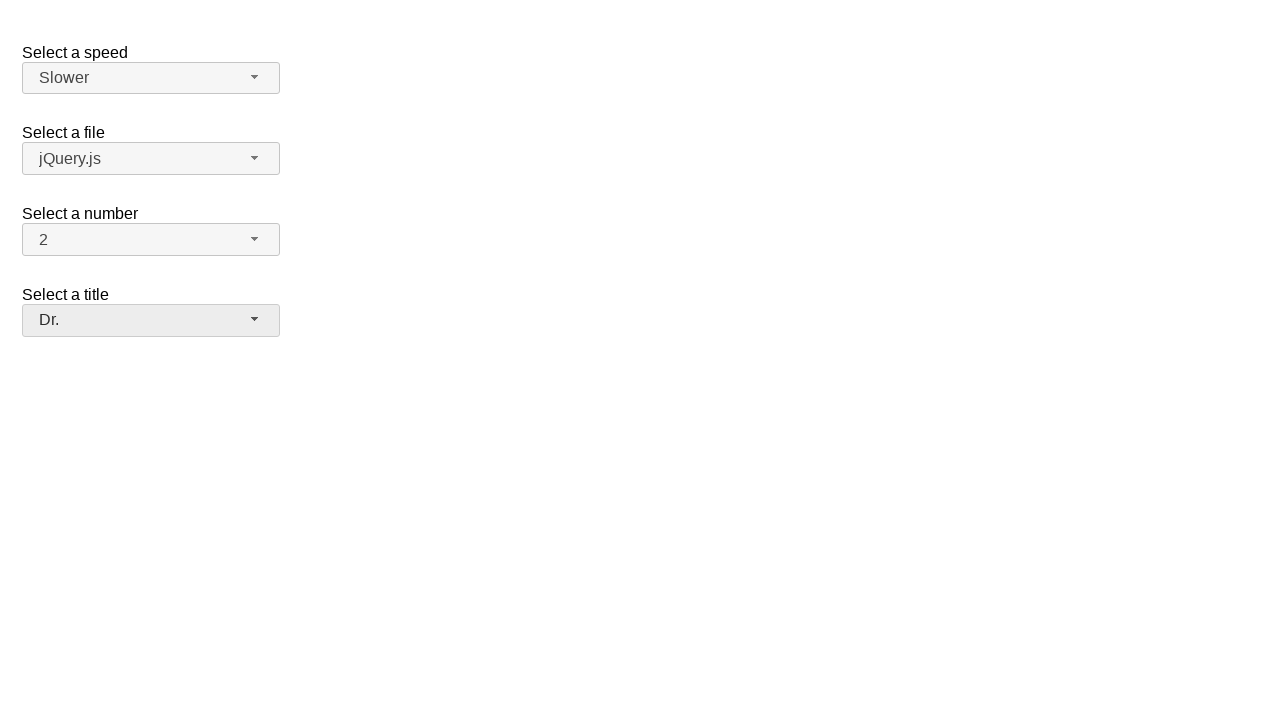